Tests cross-browser compatibility by navigating to KFC India's online ordering website and maximizing the browser window

Starting URL: https://online.kfc.co.in/

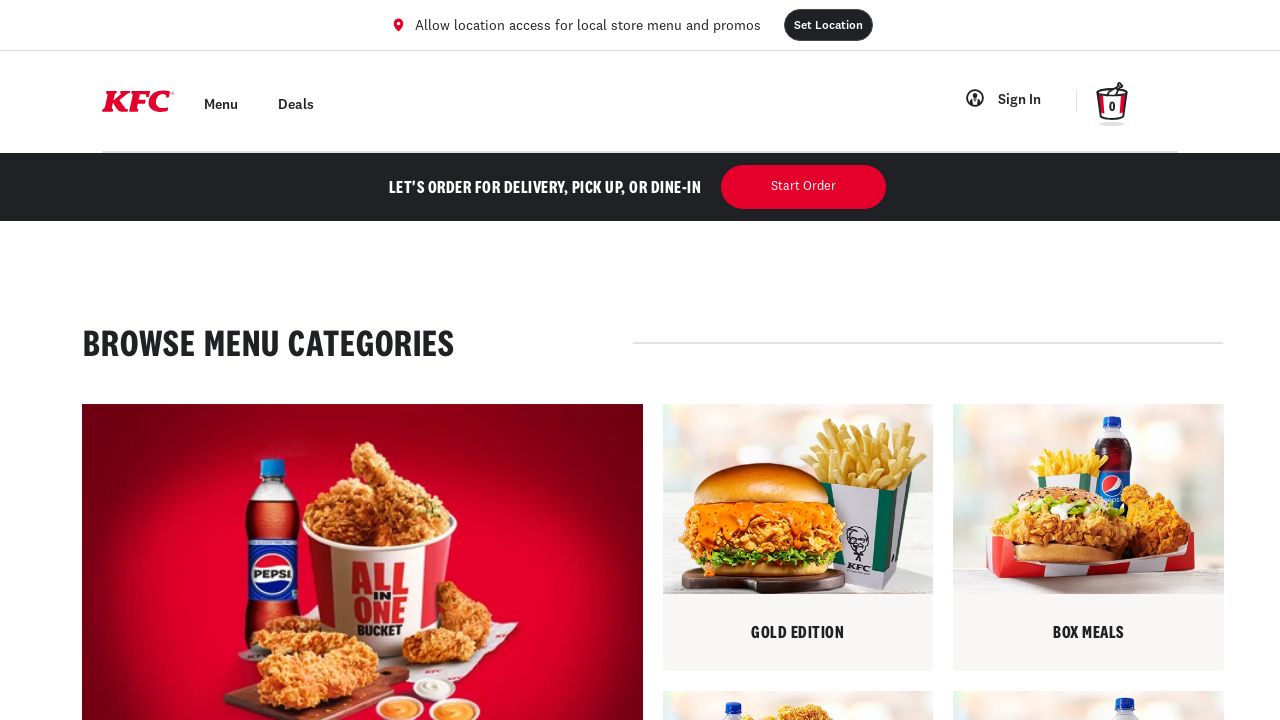

Navigated to KFC India online ordering website
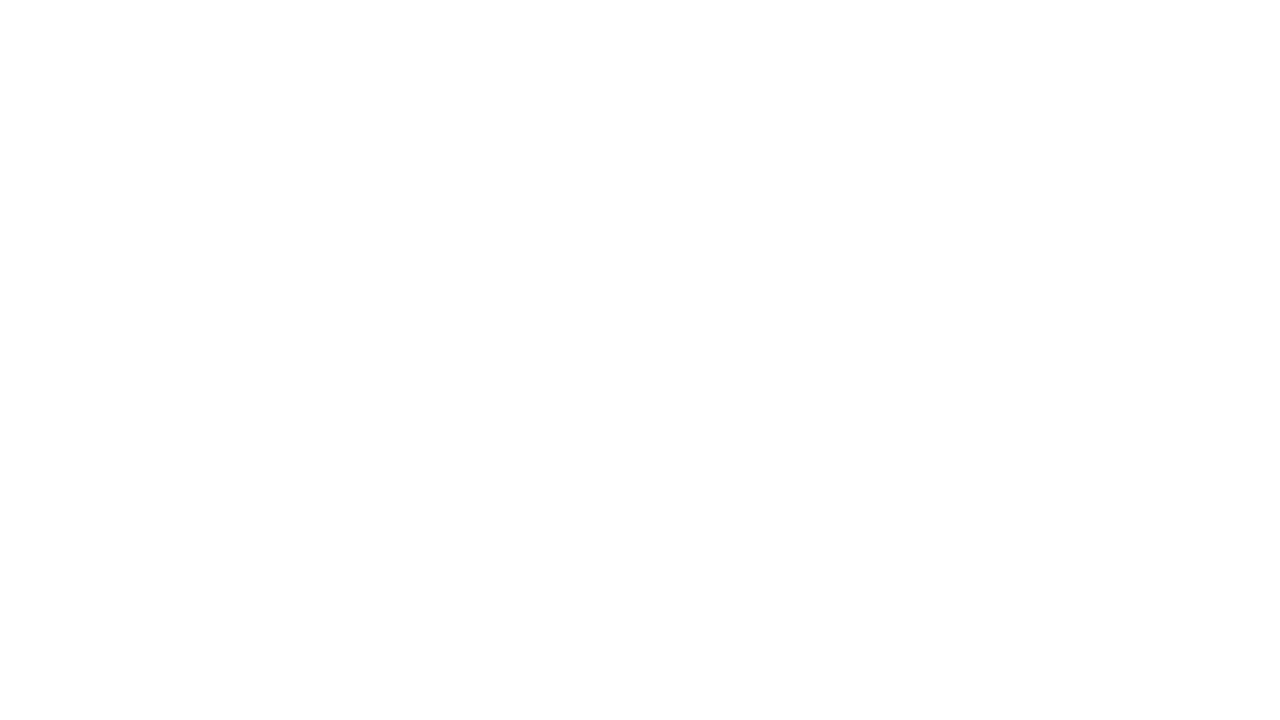

Maximized browser window to 1920x1080
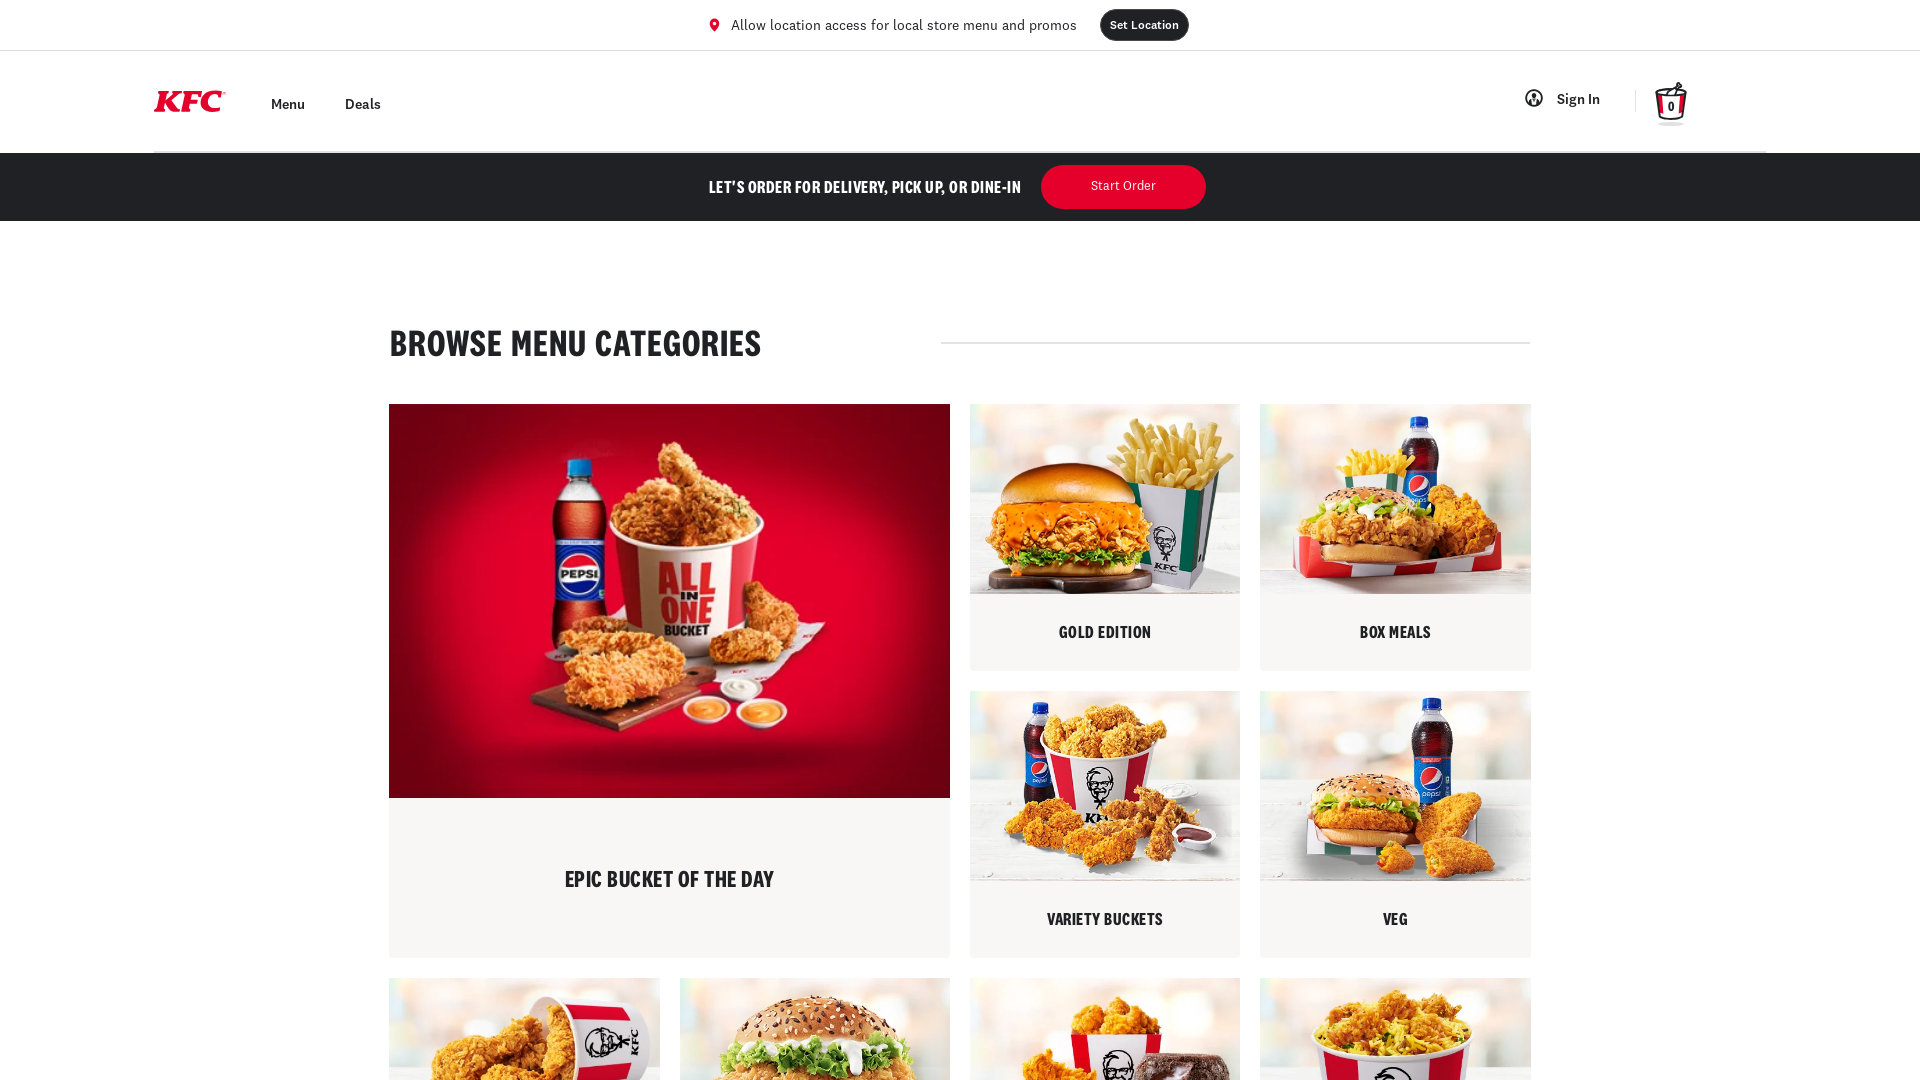

Page loaded successfully (DOM content loaded)
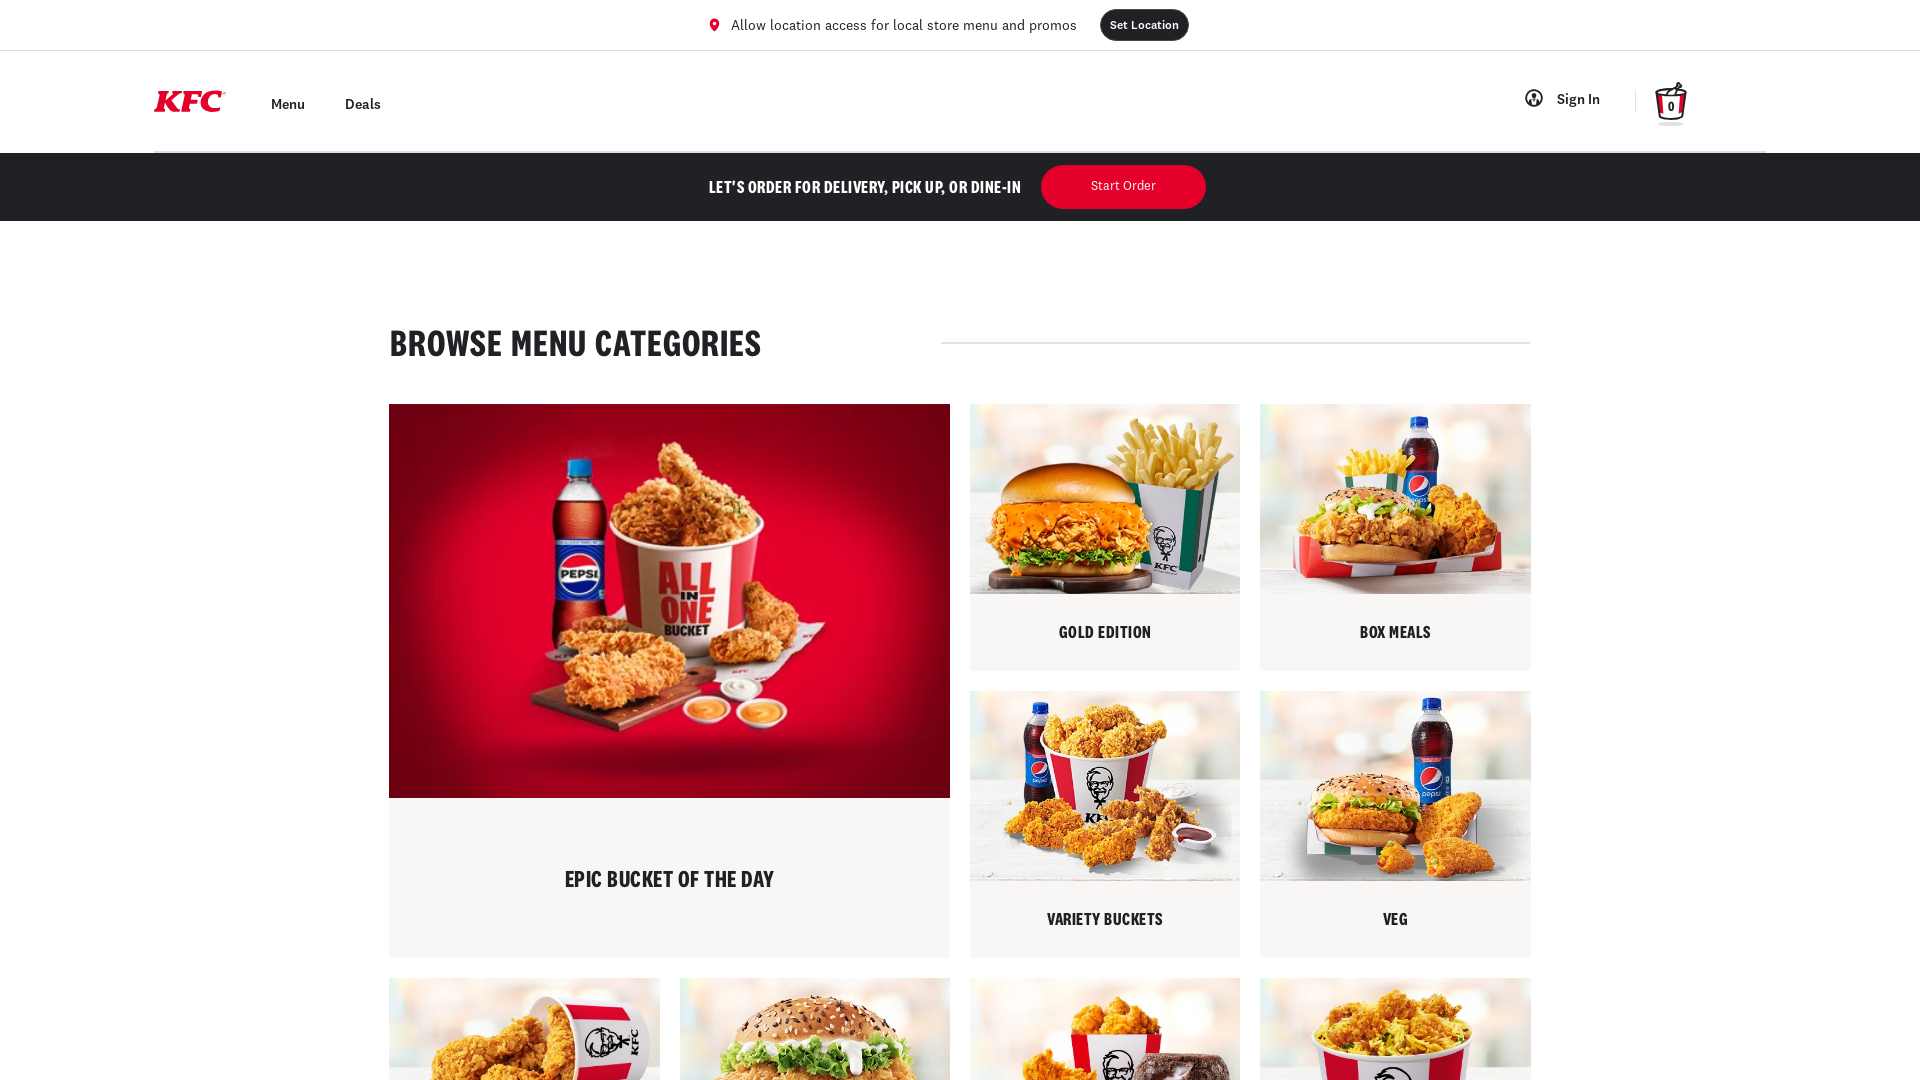

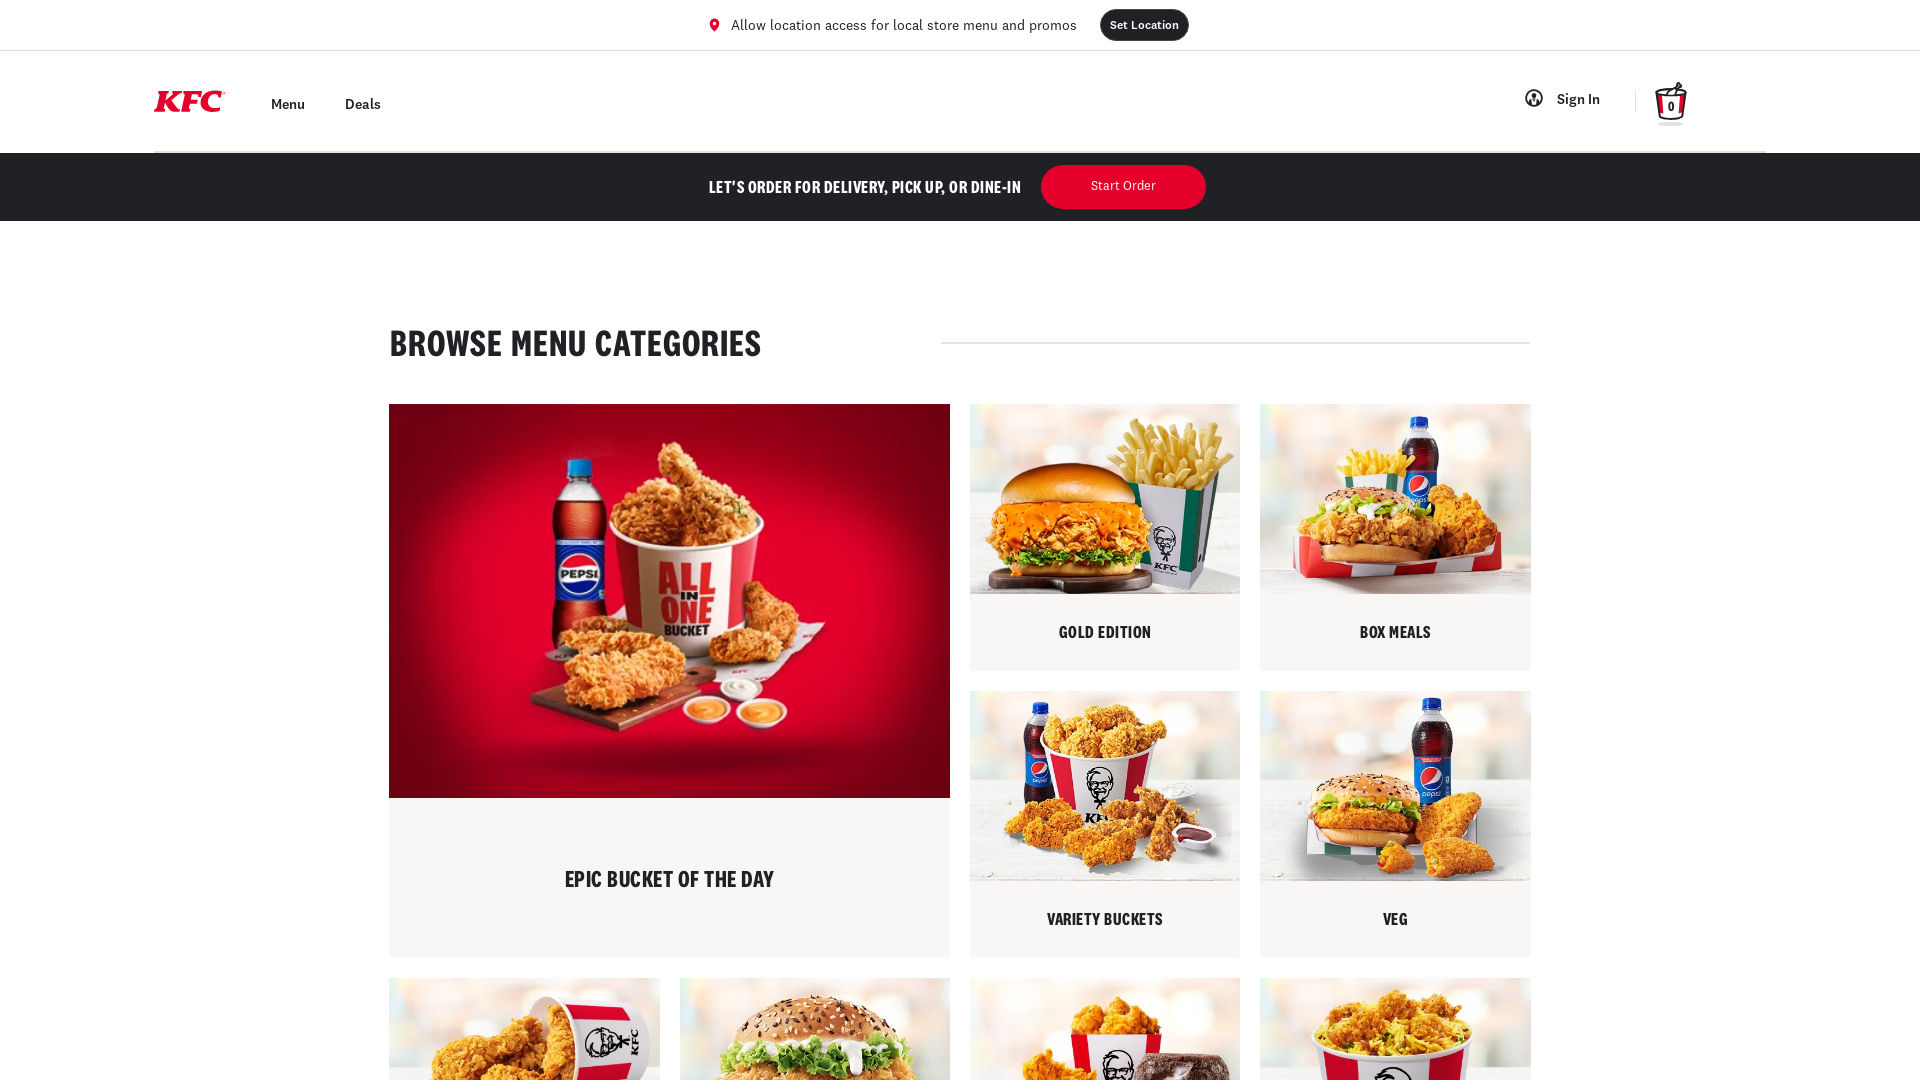